Tests that a JavaScript-rendered page loads correctly by waiting for quote elements to appear, then navigates to the next page if available.

Starting URL: http://quotes.toscrape.com/js/

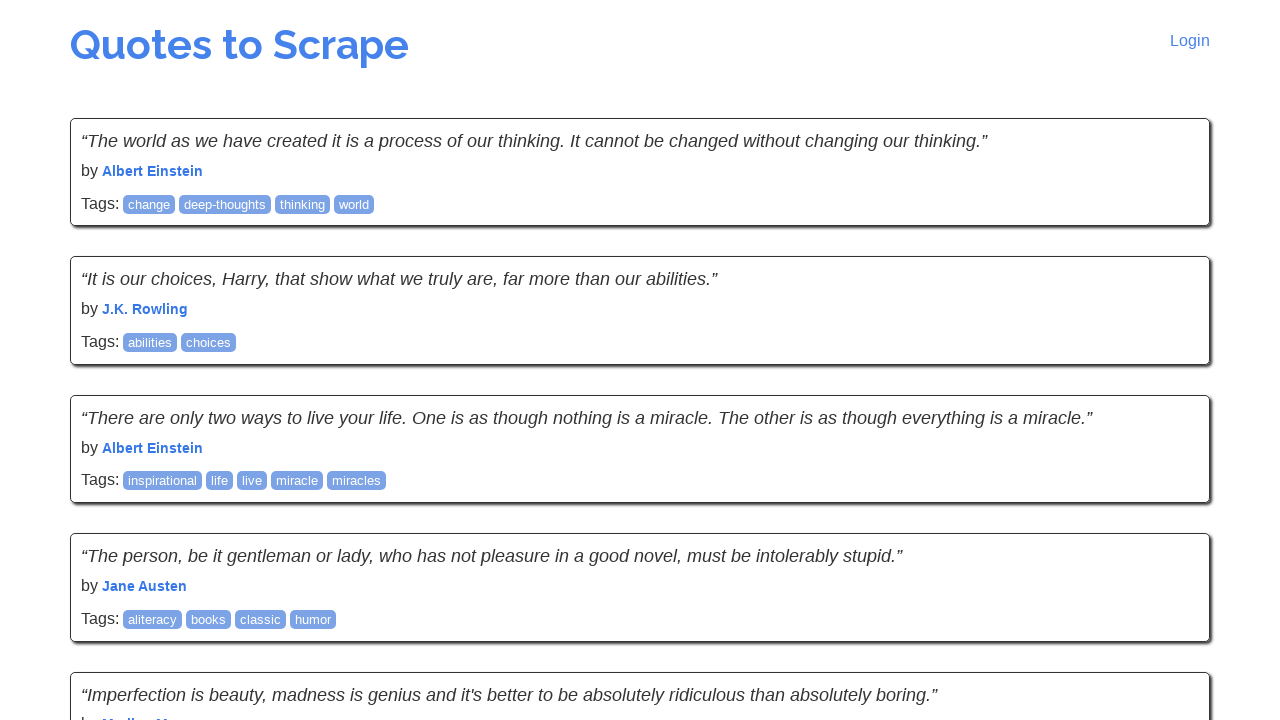

Waited for quote elements to render on the JavaScript-rendered page
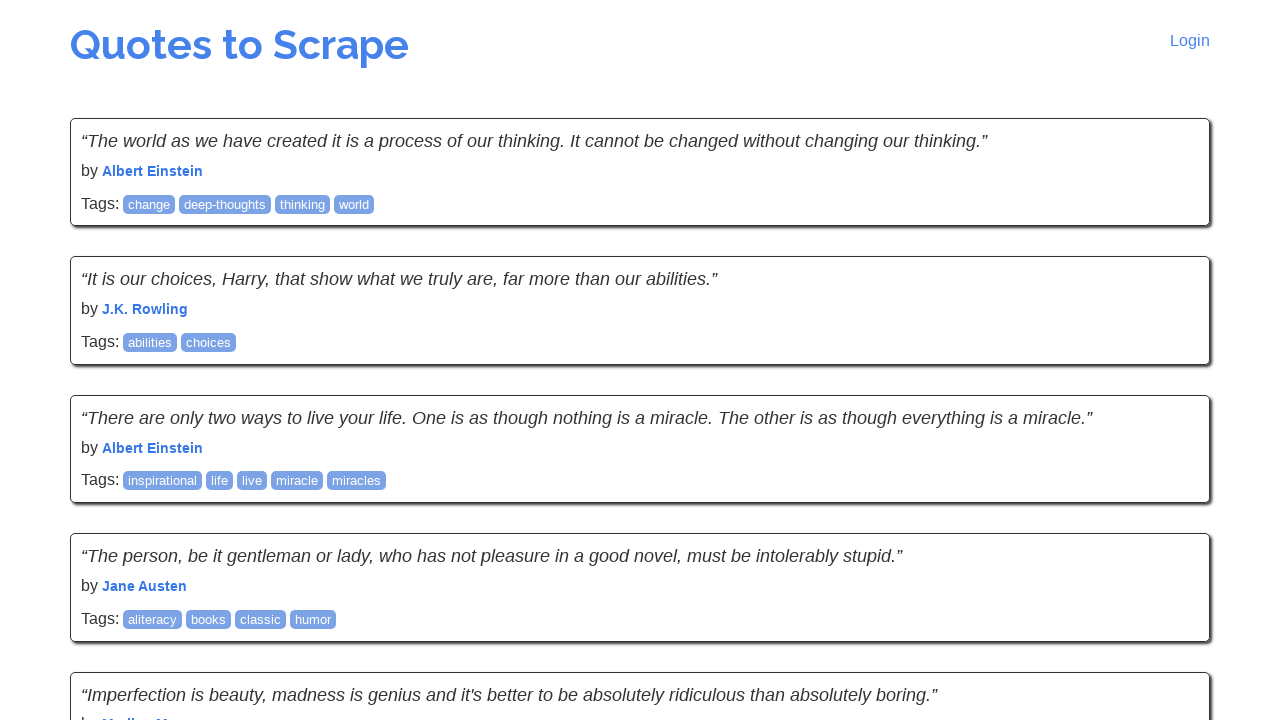

Located all quote elements on the page
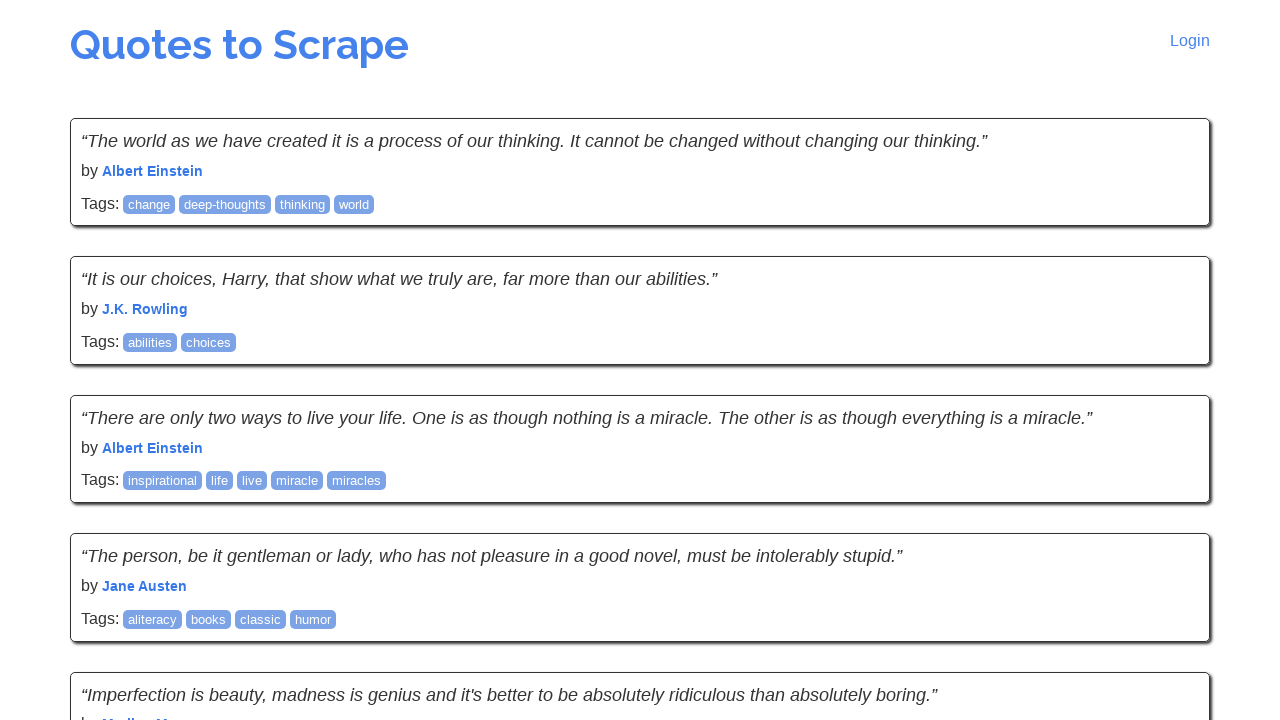

Verified first quote element is visible
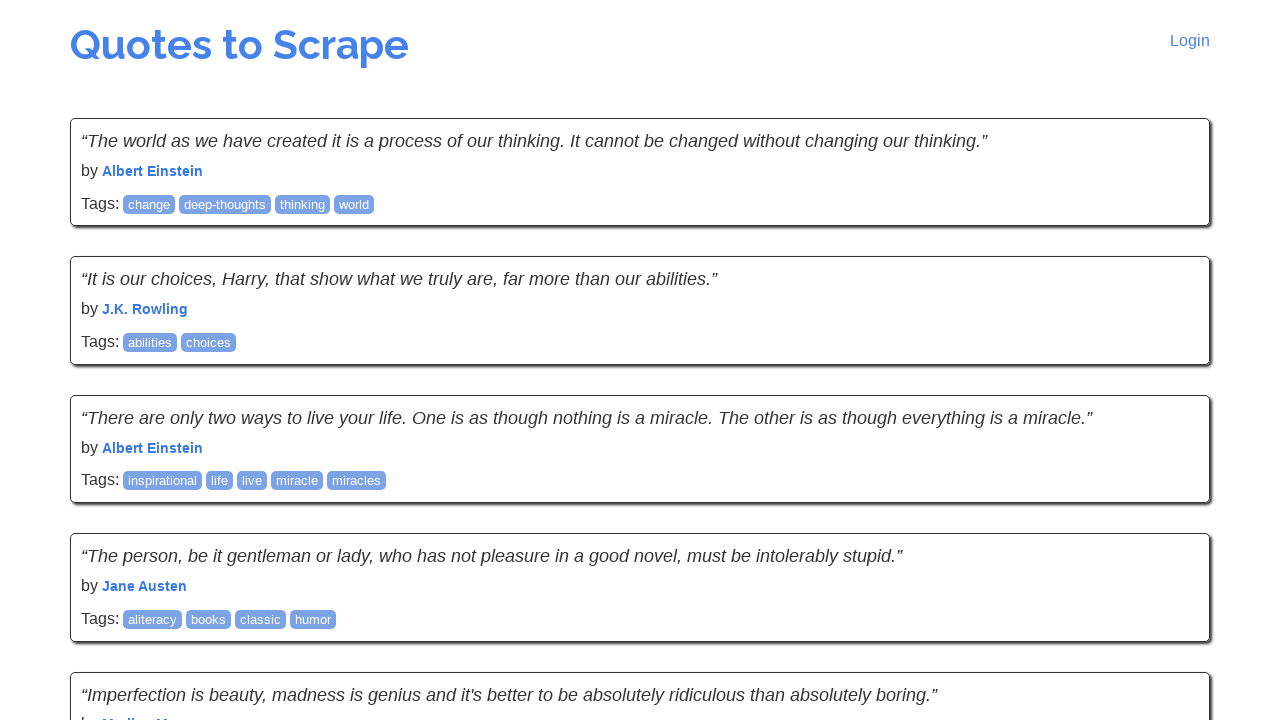

Located next page navigation link
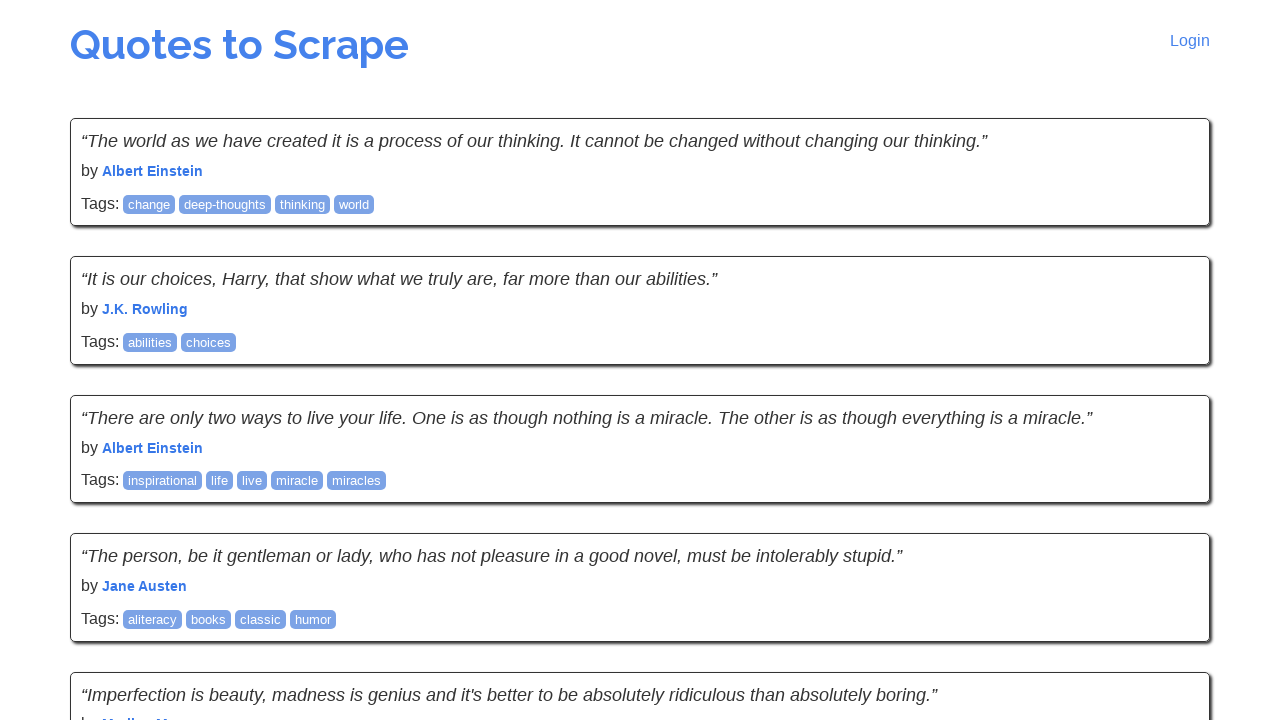

Clicked next page link to navigate to the next page at (1168, 541) on li.next a
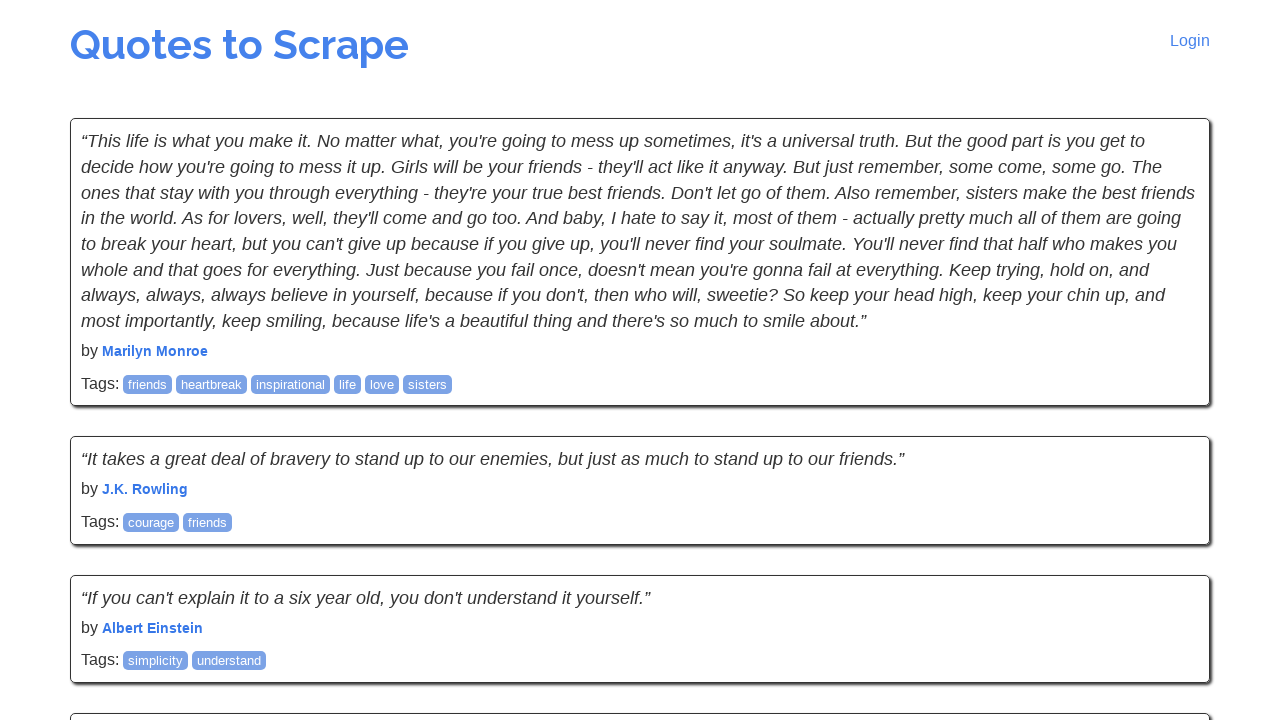

Waited for quote elements to render on the next page
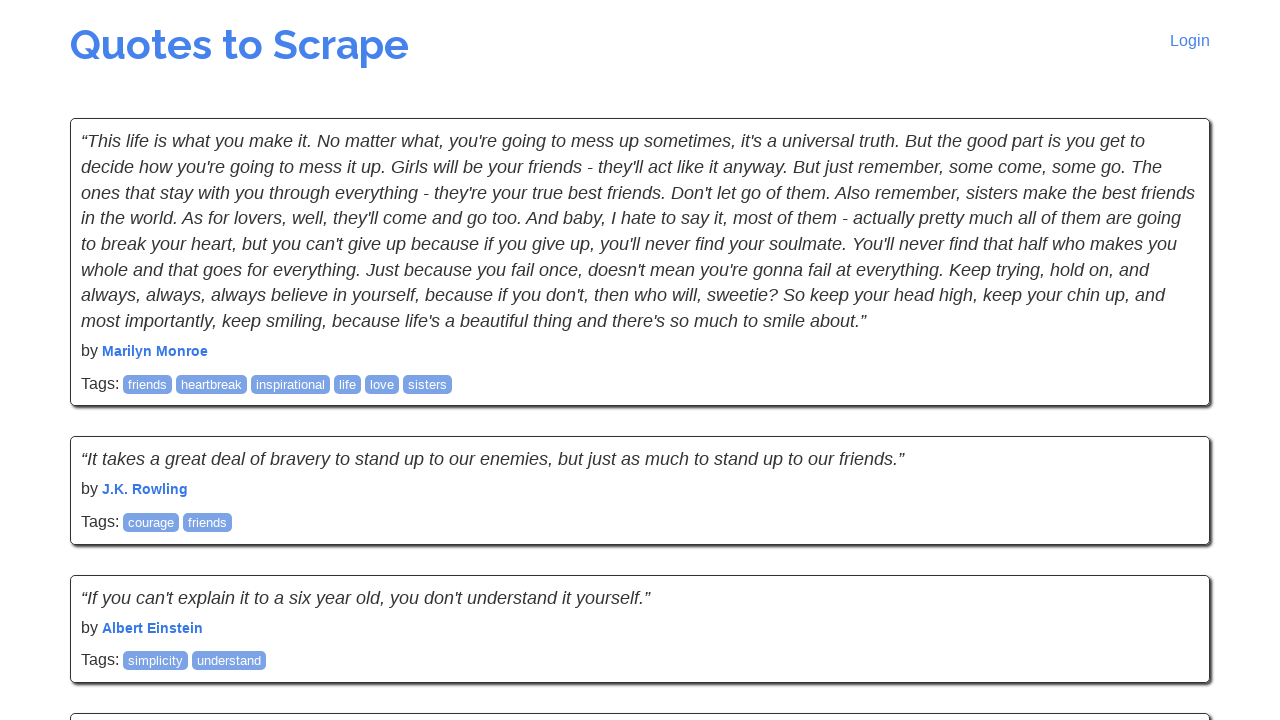

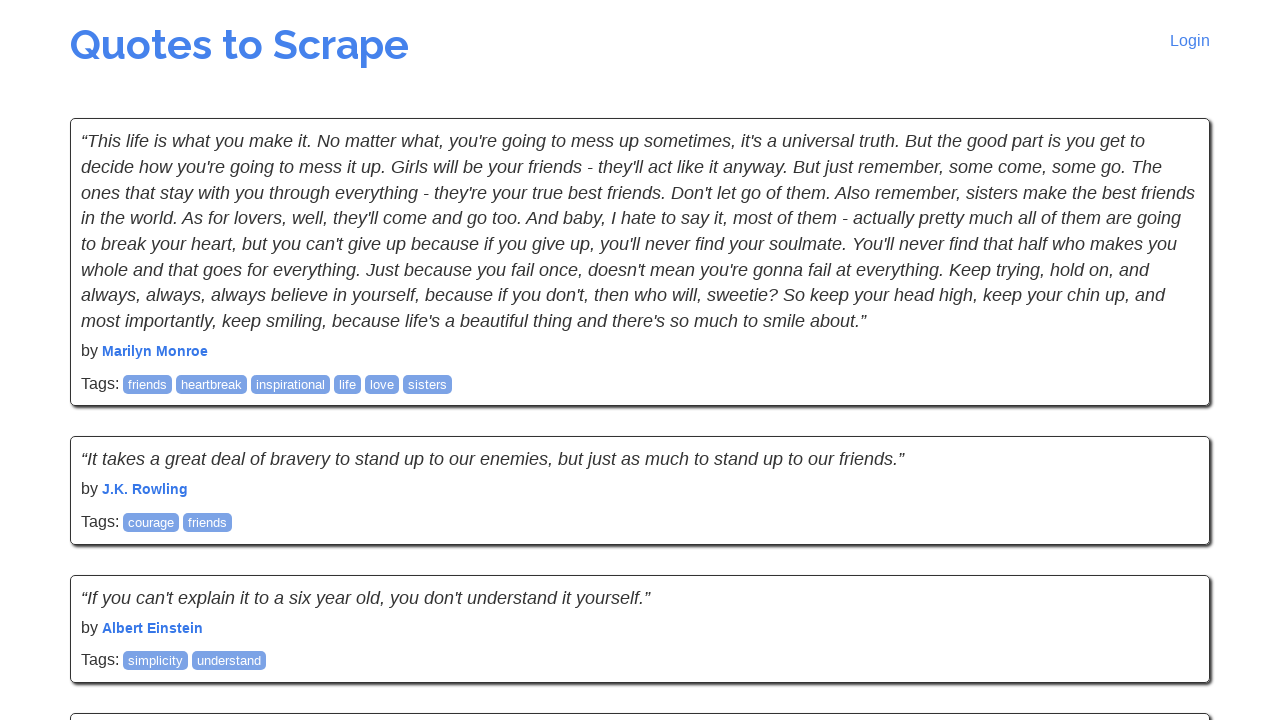